Tests JavaScript dialog/popup handling by setting up a dialog handler and clicking a confirm button

Starting URL: https://rahulshettyacademy.com/AutomationPractice/

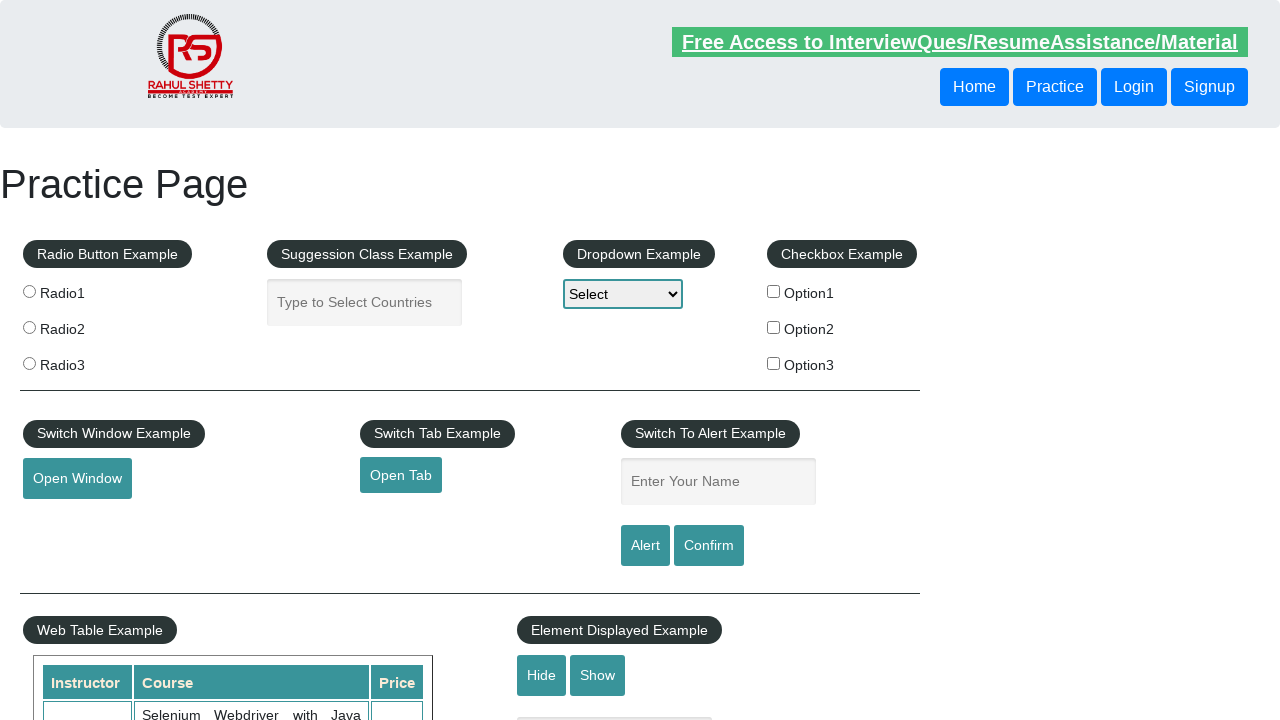

Set up dialog handler to accept JavaScript dialogs
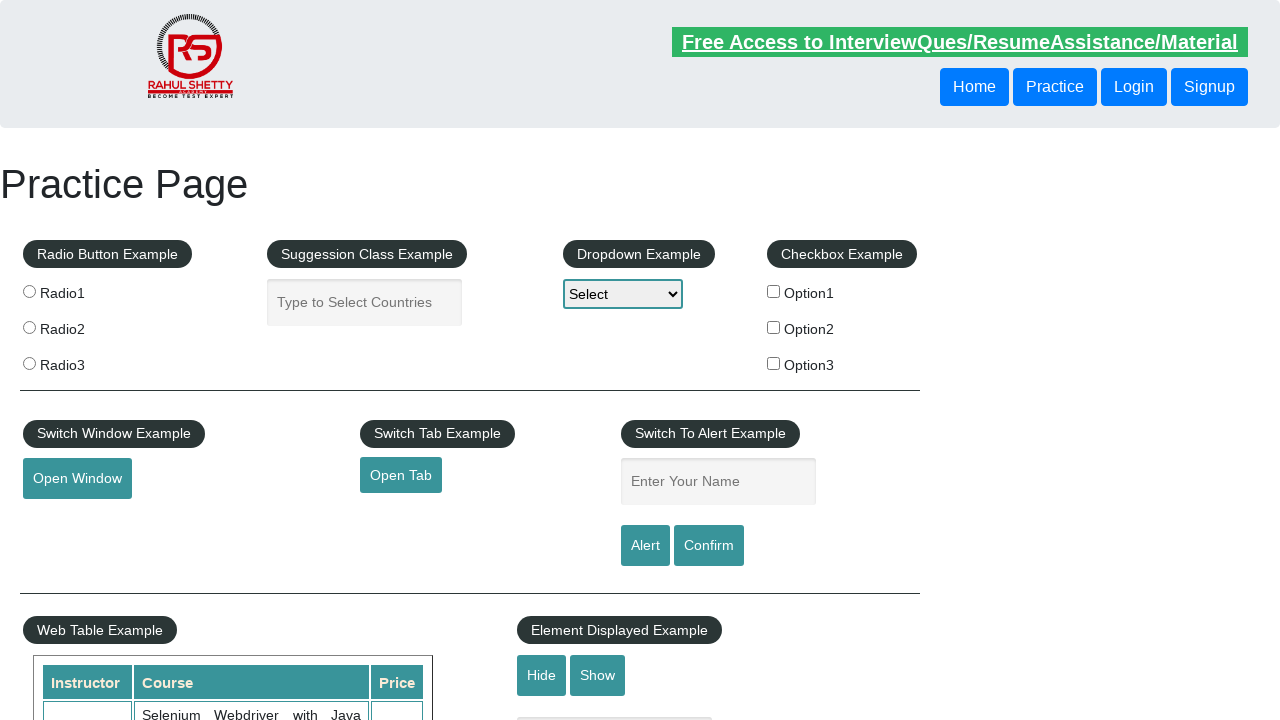

Clicked confirm button to trigger JavaScript dialog at (709, 546) on #confirmbtn
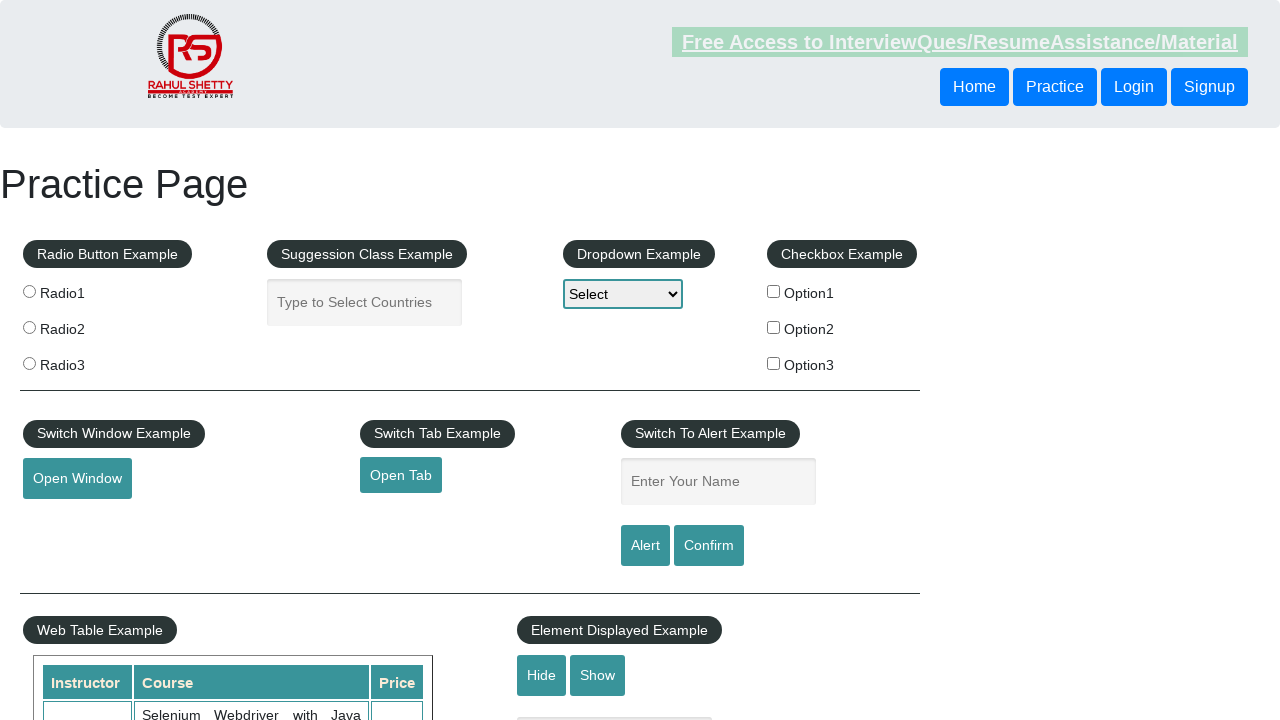

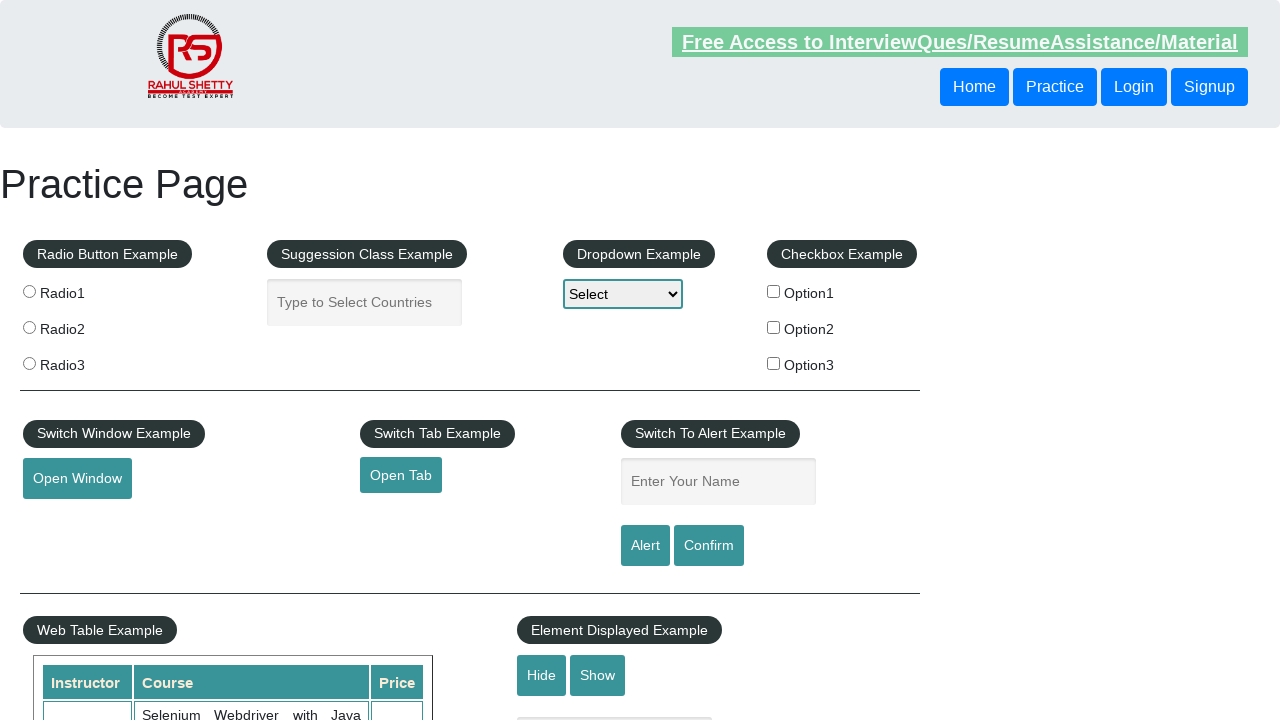